Tests clicking a button with a dynamic ID by locating it via its CSS class name on the UI Test Automation Playground

Starting URL: http://uitestingplayground.com/dynamicid

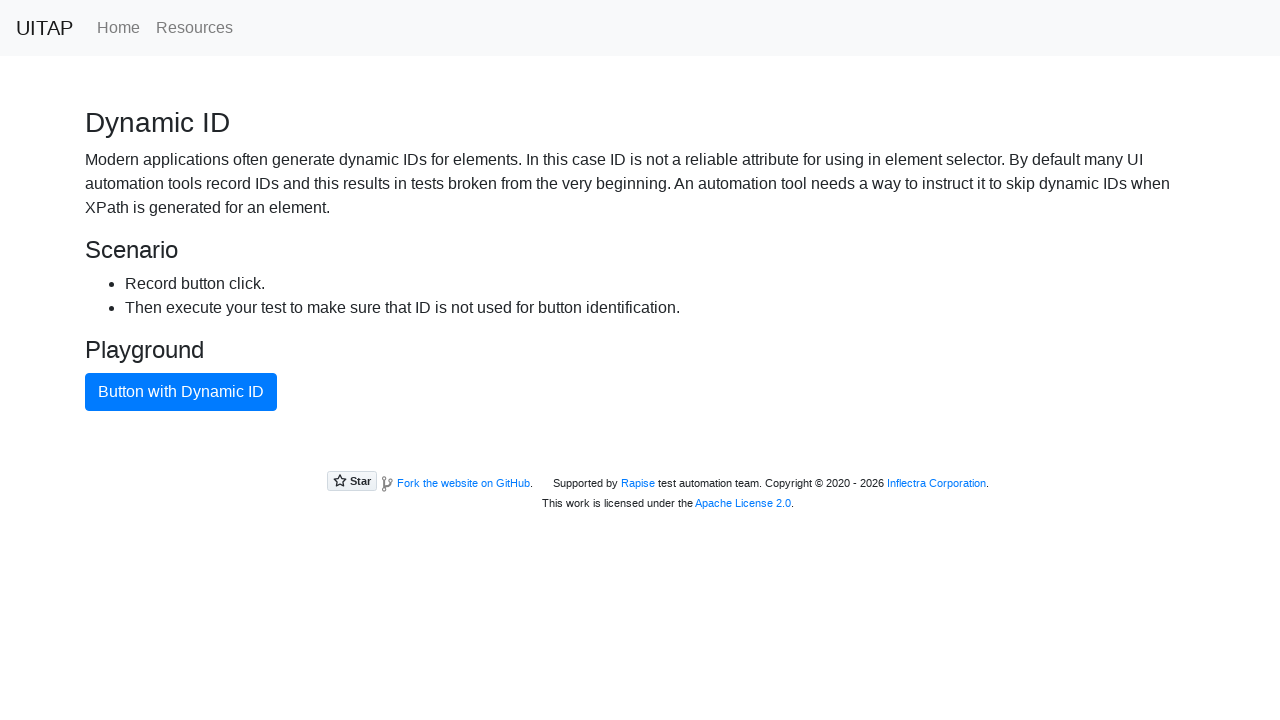

Navigated to UI Test Automation Playground dynamic ID test page
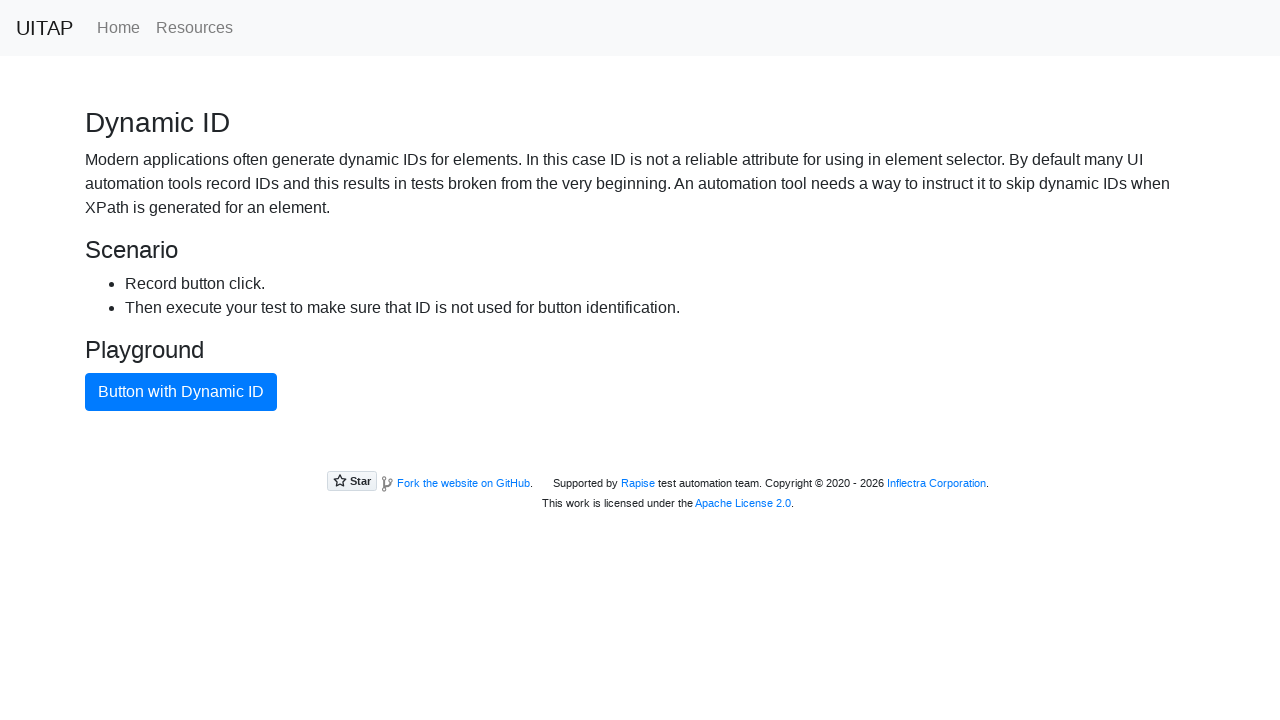

Clicked the blue button with dynamic ID using CSS class name .btn-primary at (181, 392) on .btn-primary
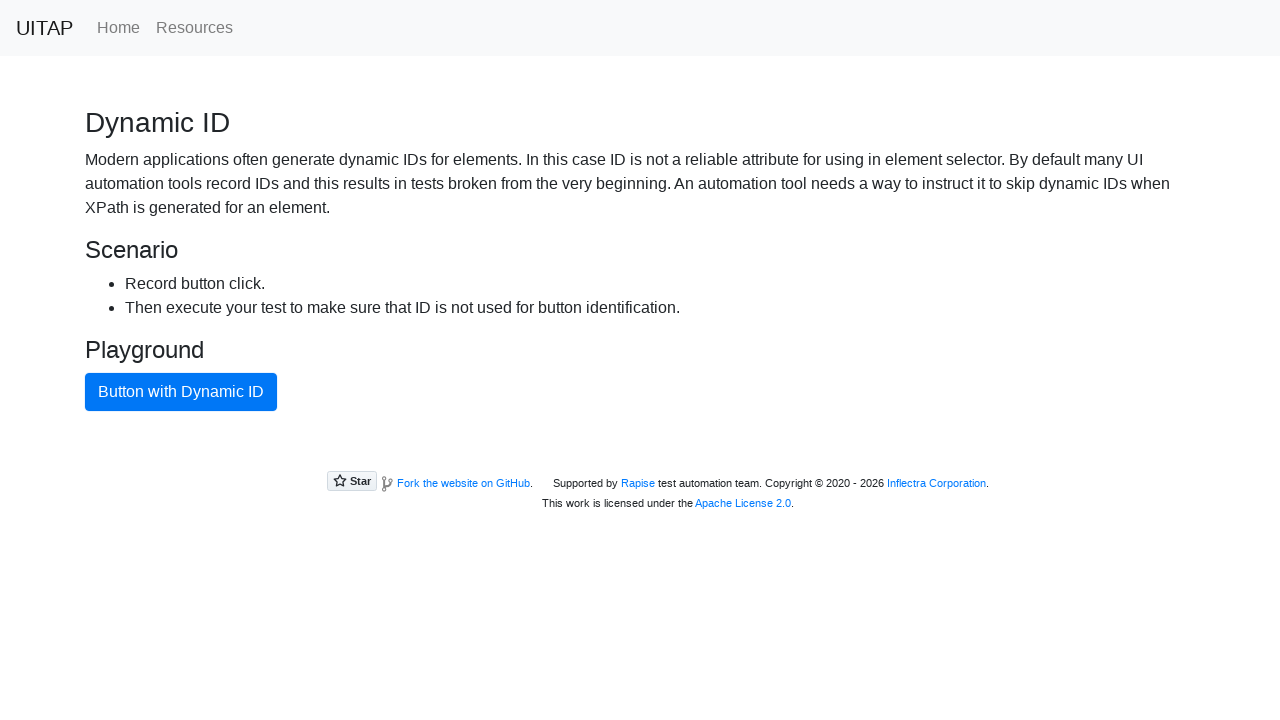

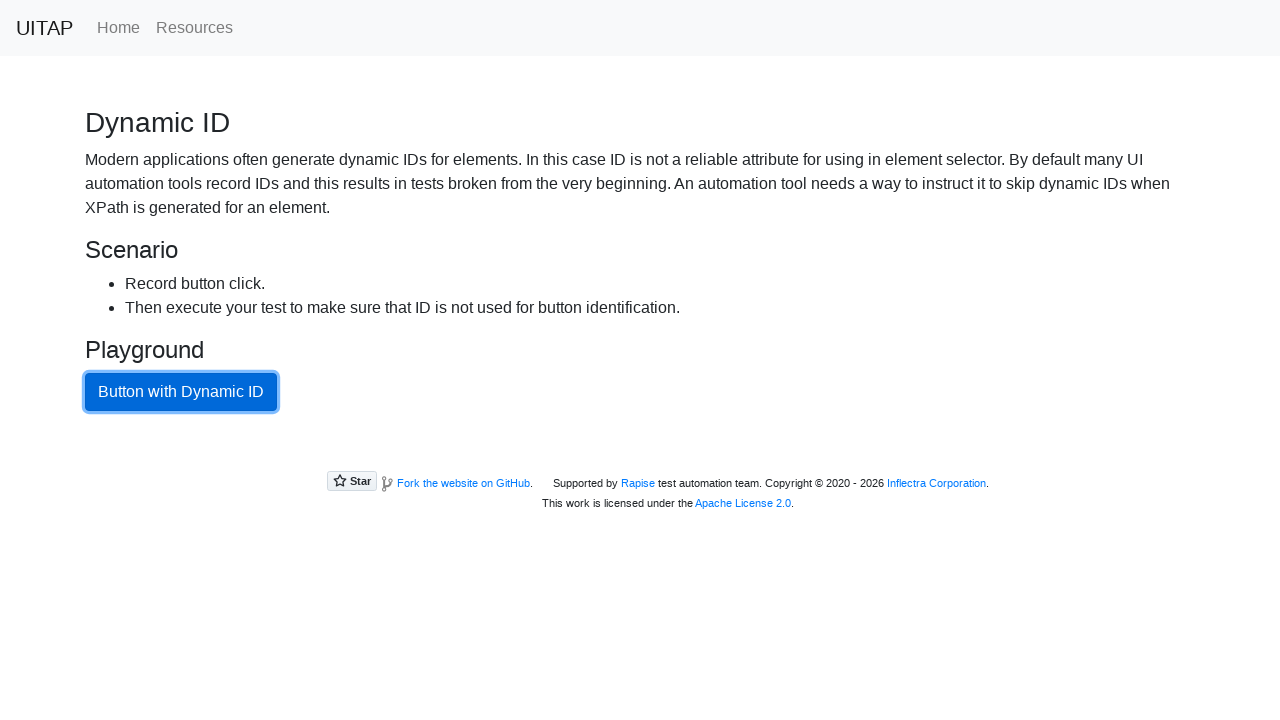